Tests the forgot password flow by clicking the forgot password link and entering an email address for password recovery

Starting URL: http://www.rahulshettyacademy.com/client/auth/login

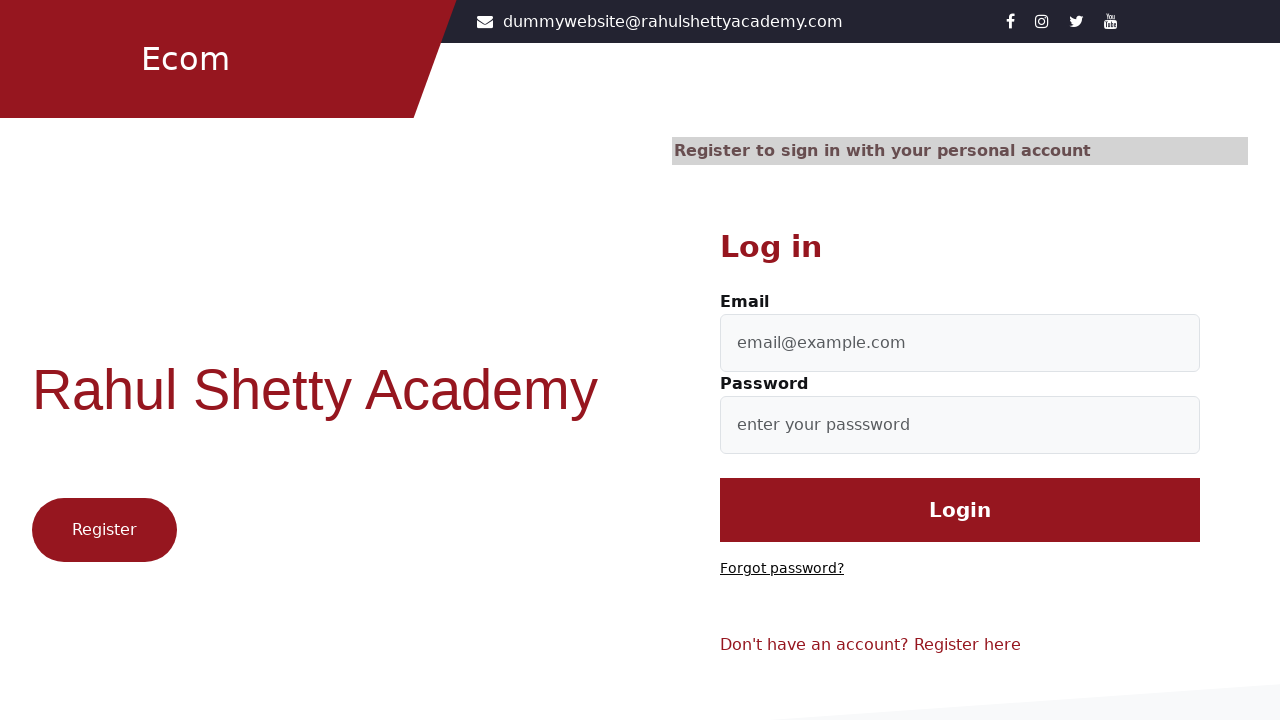

Clicked 'Forgot password?' link at (782, 569) on text=Forgot password?
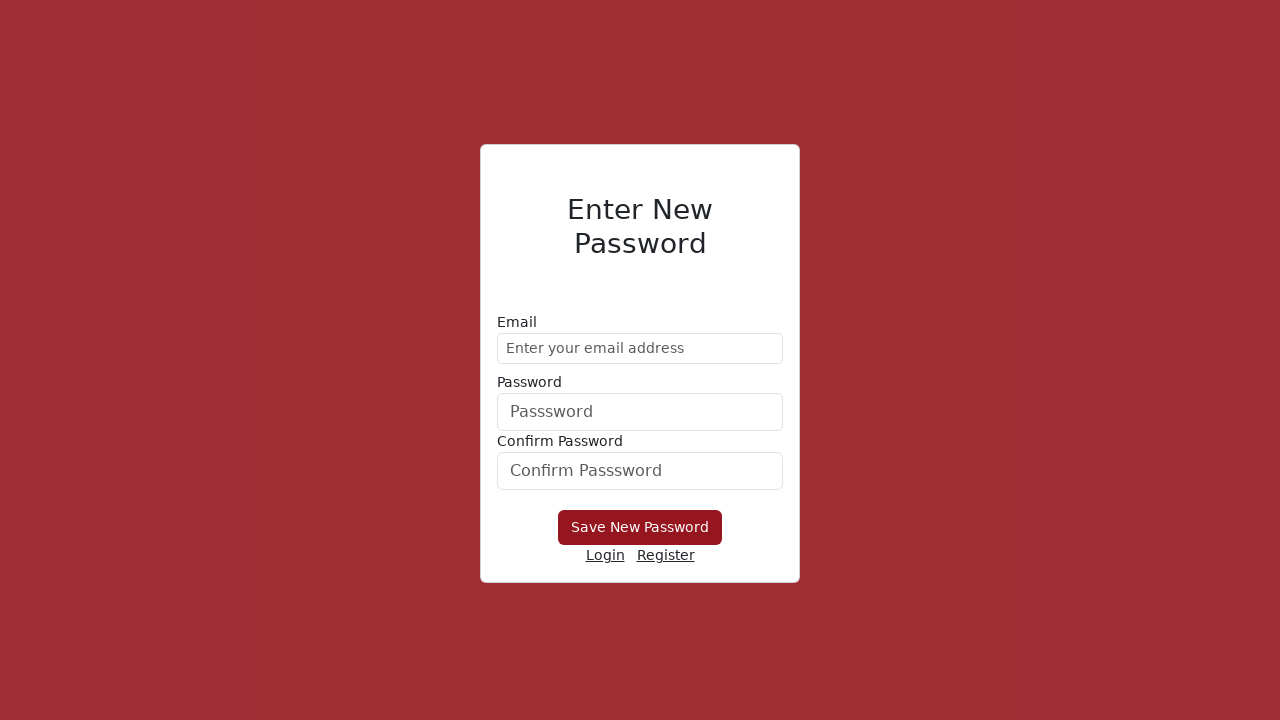

Entered email address 'demo@gmail.com' for password recovery on input[type='email']
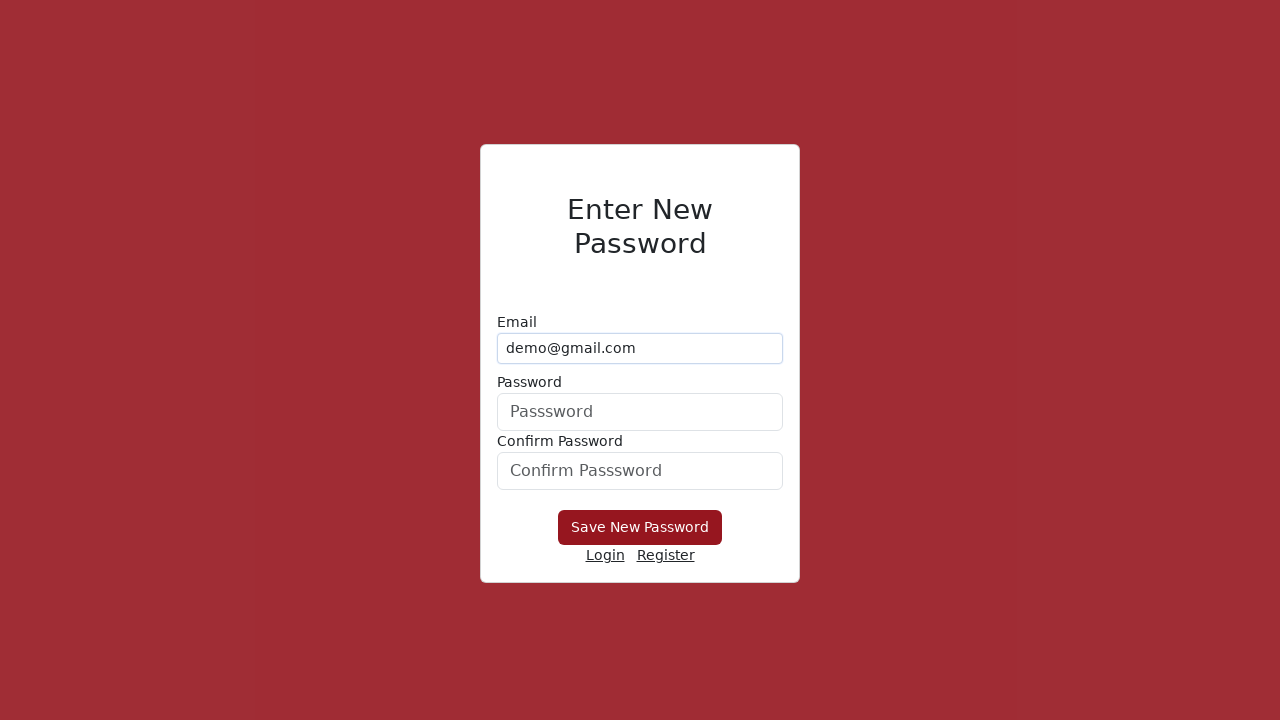

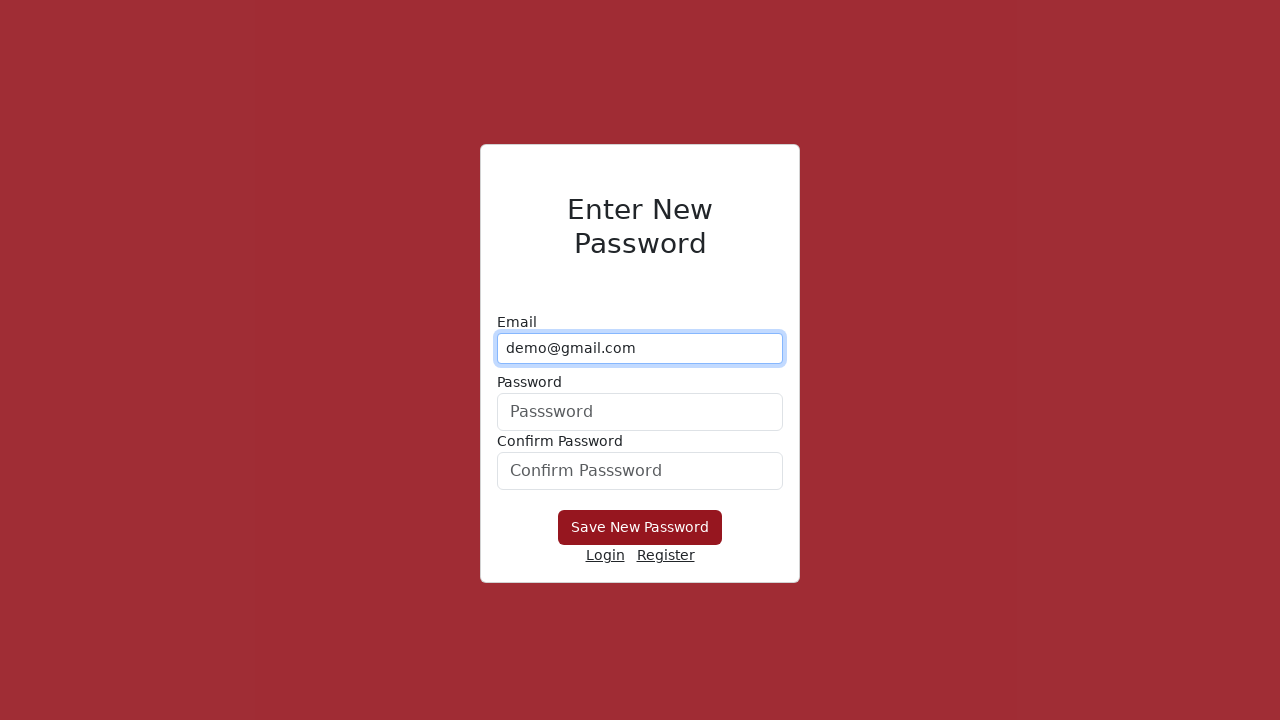